Tests multi-select dropdown functionality by selecting multiple options using different methods (by index, value, and visible text) and then deselecting all

Starting URL: https://www.lambdatest.com/selenium-playground/select-dropdown-demo

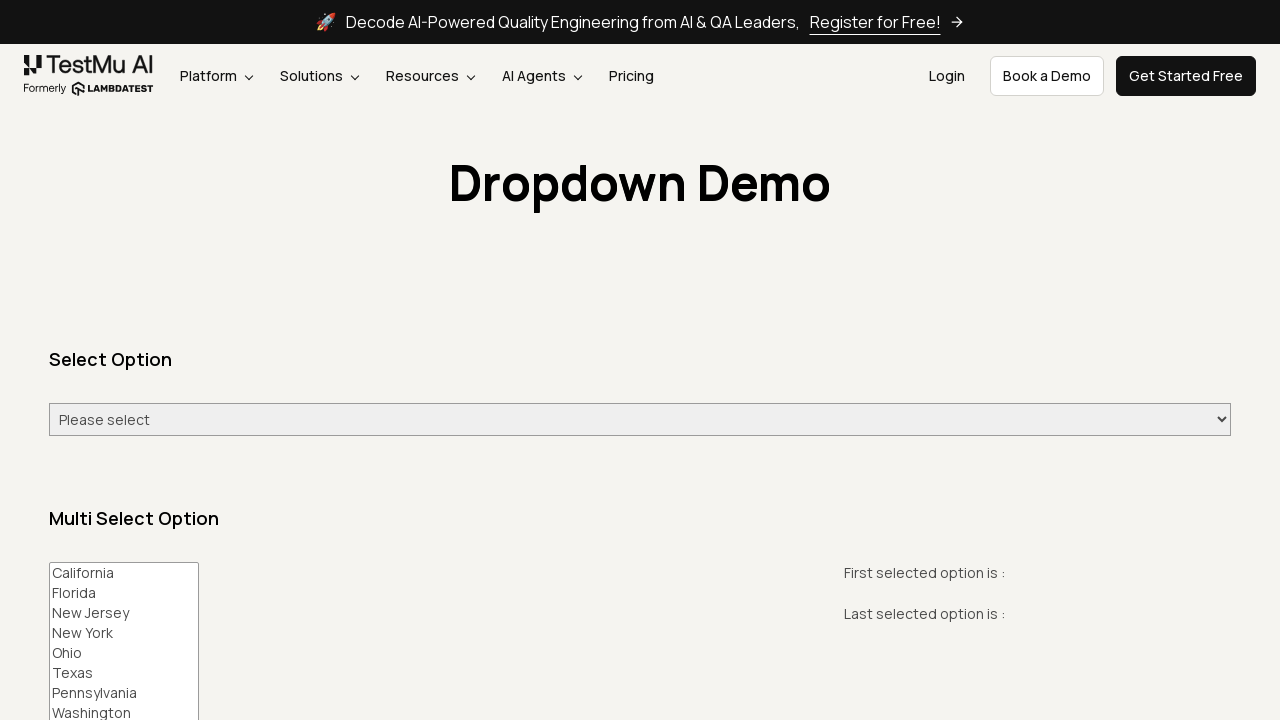

Located multi-select dropdown element
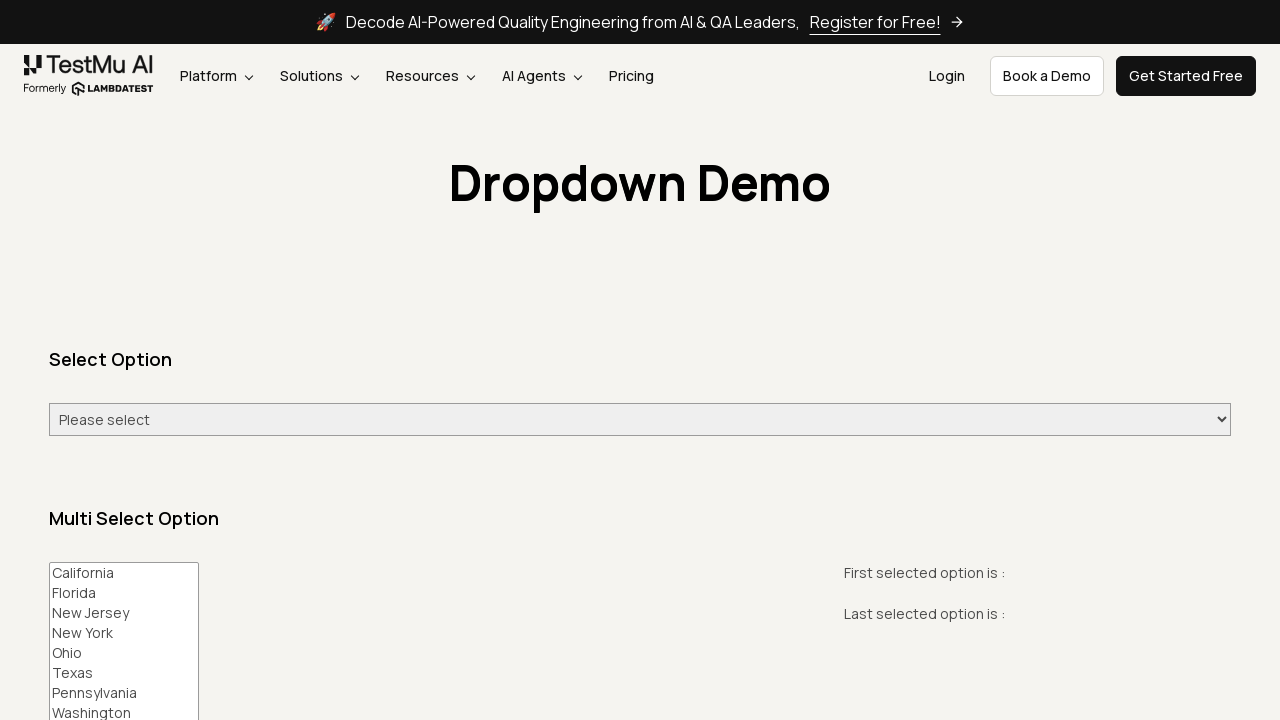

Selected first option by index on select#multi-select
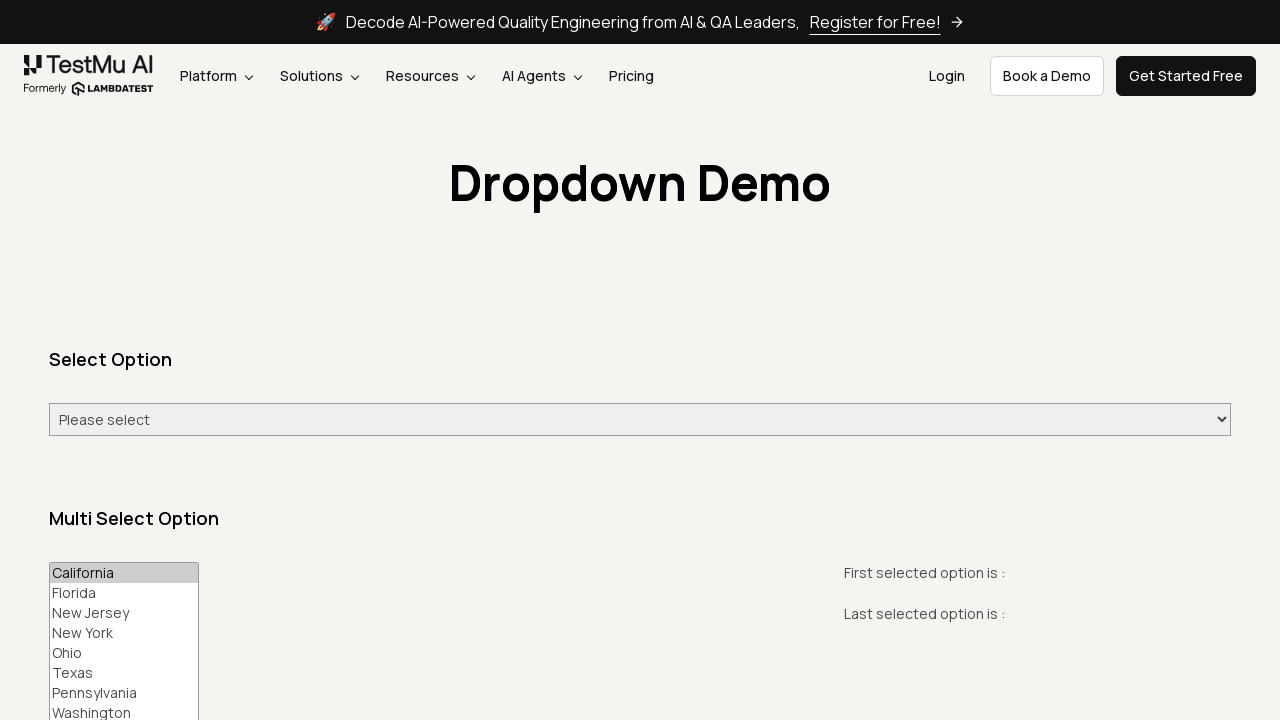

Selected Florida by value on select#multi-select
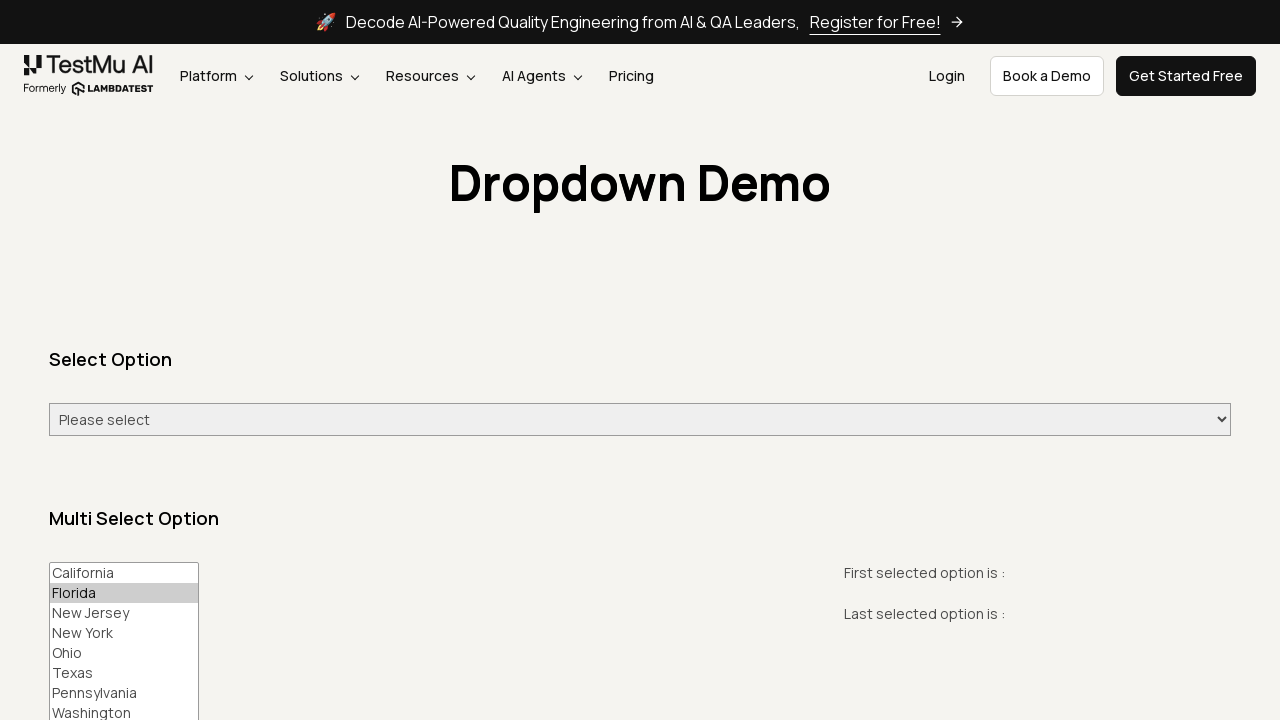

Selected New Jersey by visible text on select#multi-select
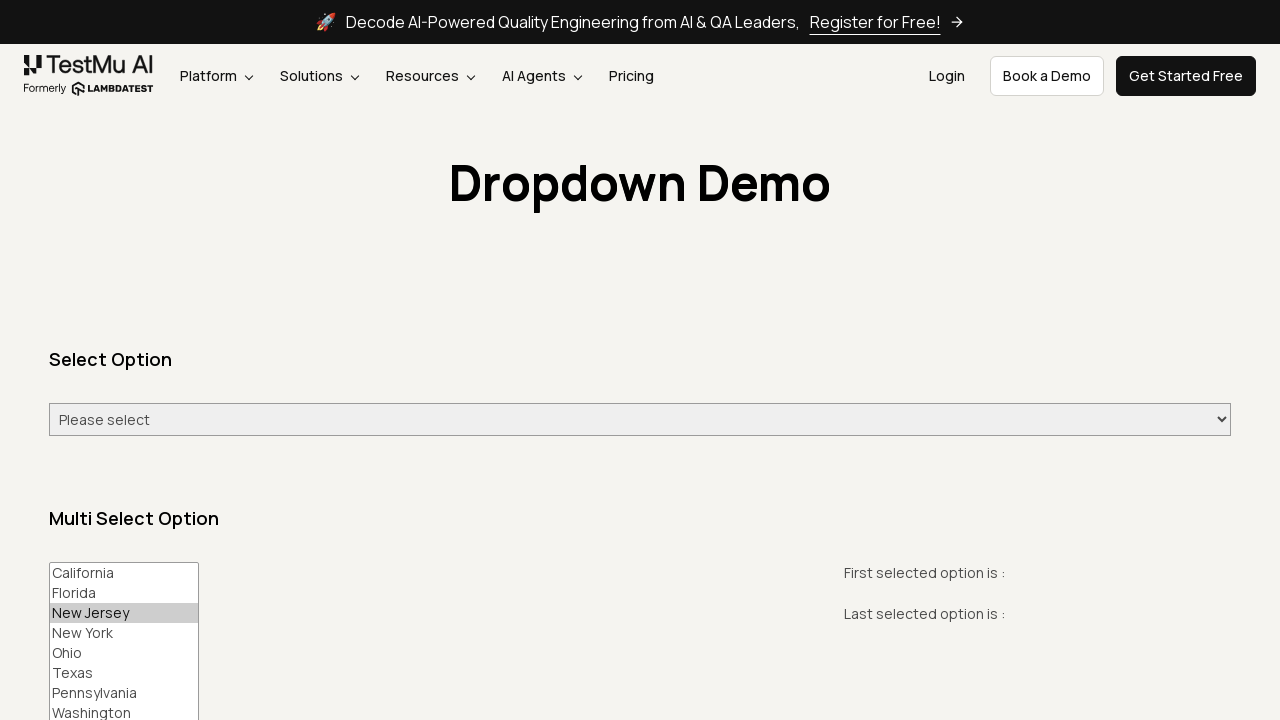

Selected fourth option by index on select#multi-select
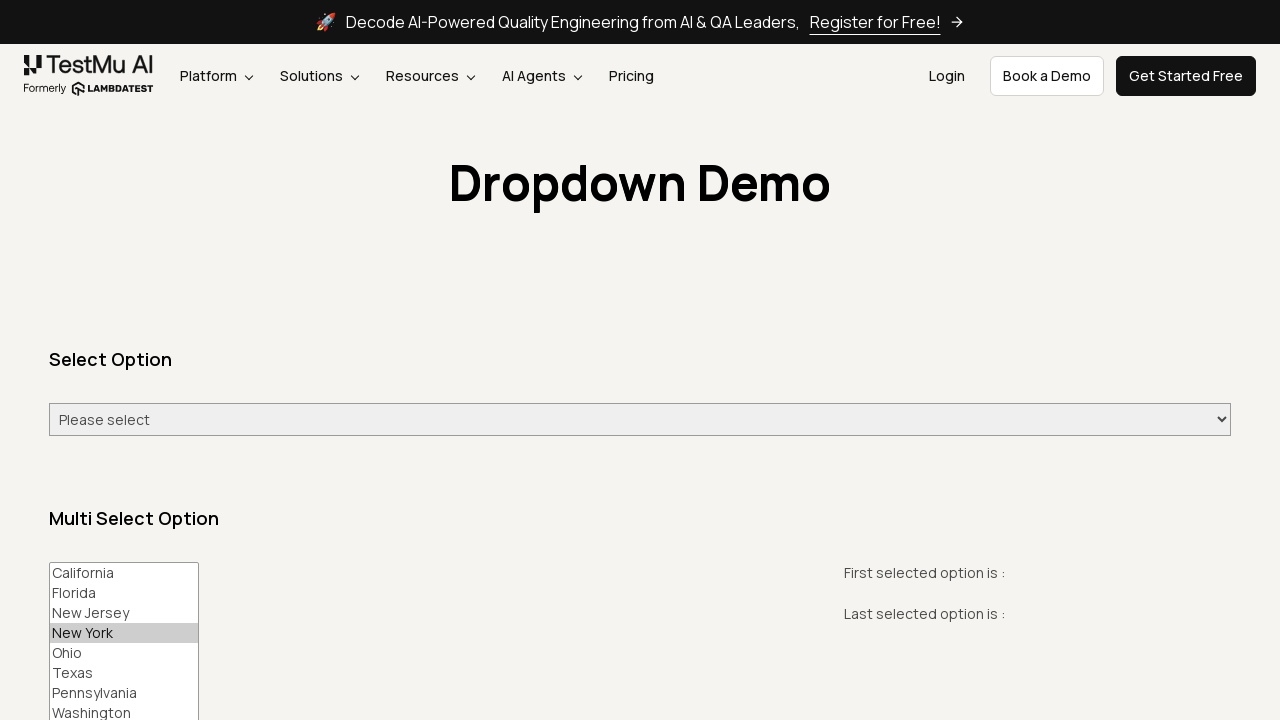

Selected Ohio by value on select#multi-select
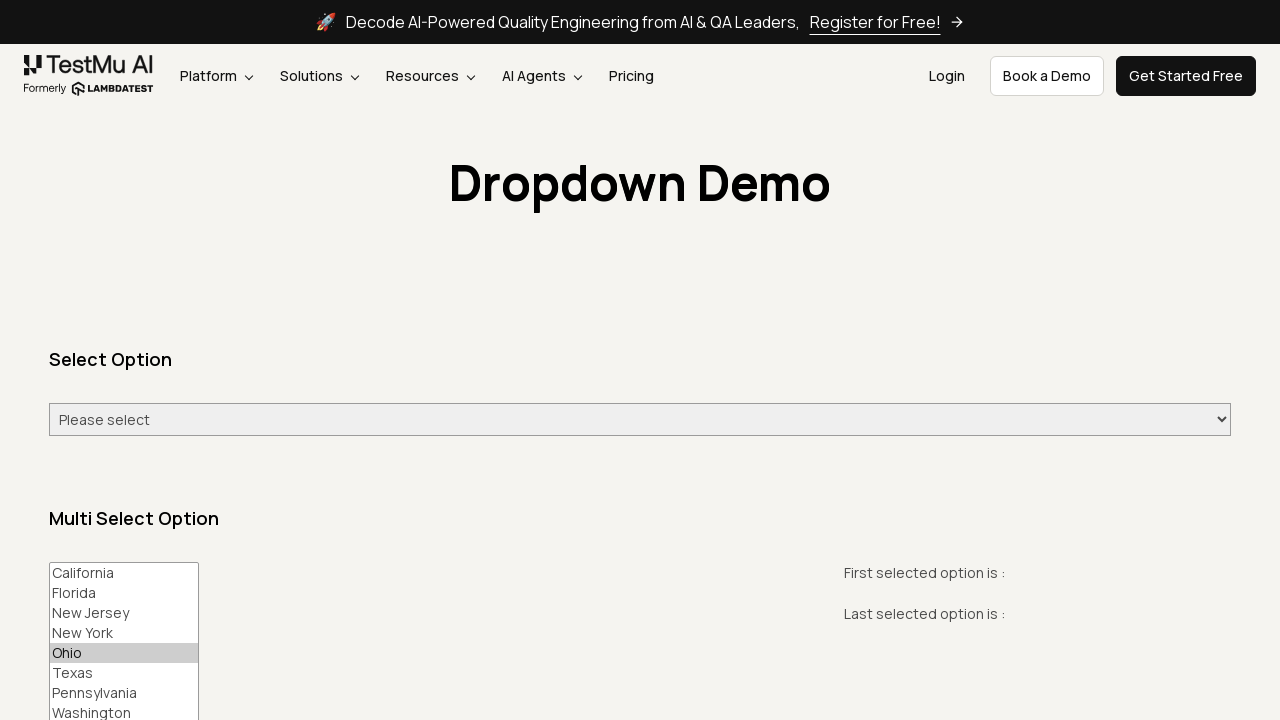

Selected Texas by visible text on select#multi-select
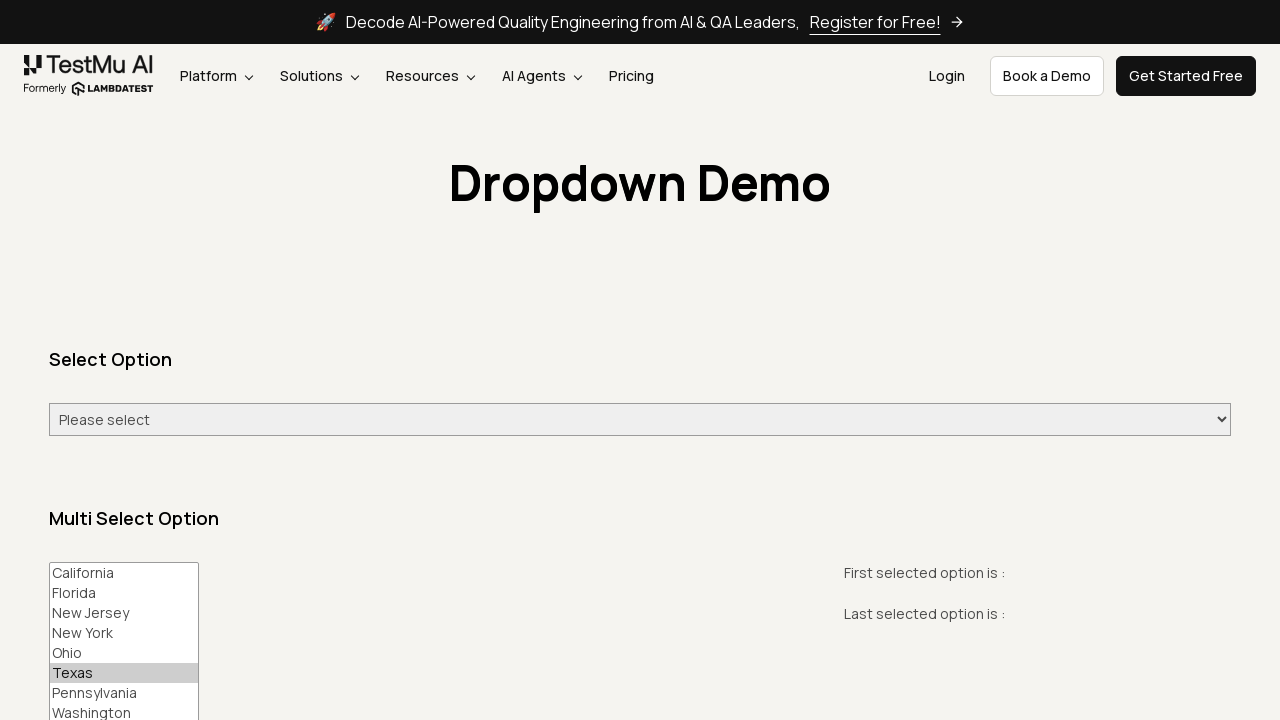

Deselected all options by clearing selections on select#multi-select
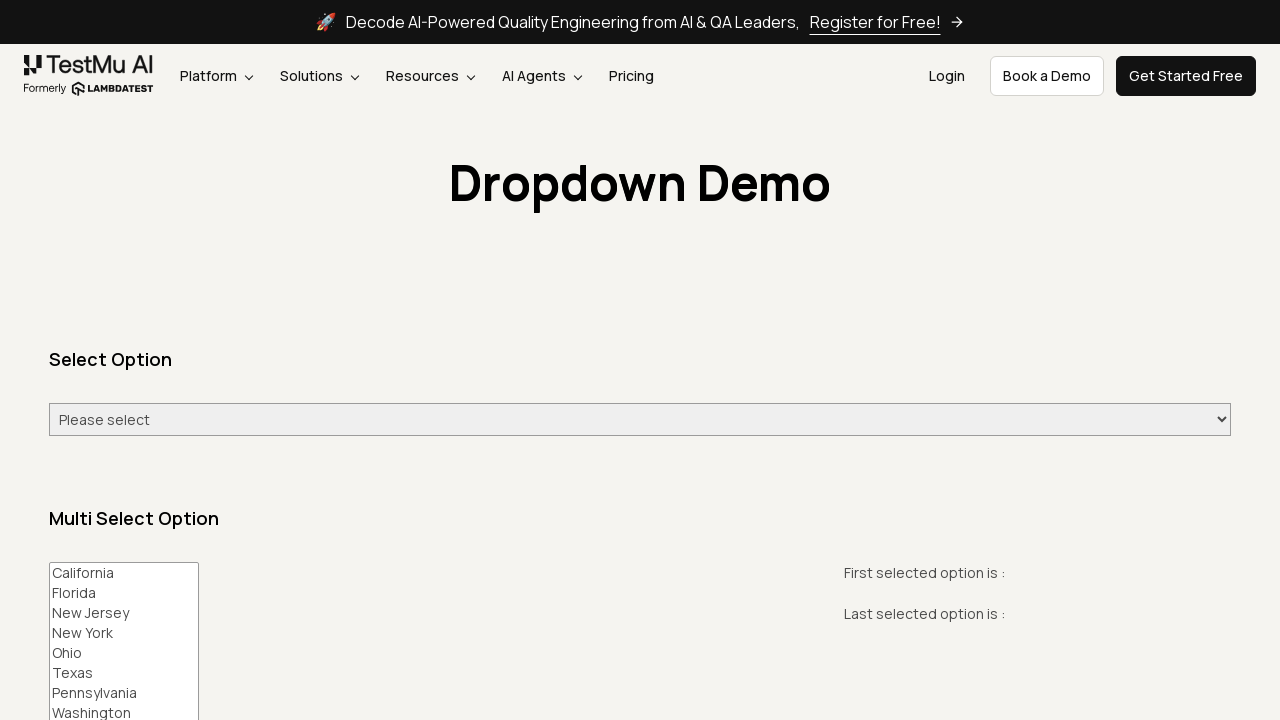

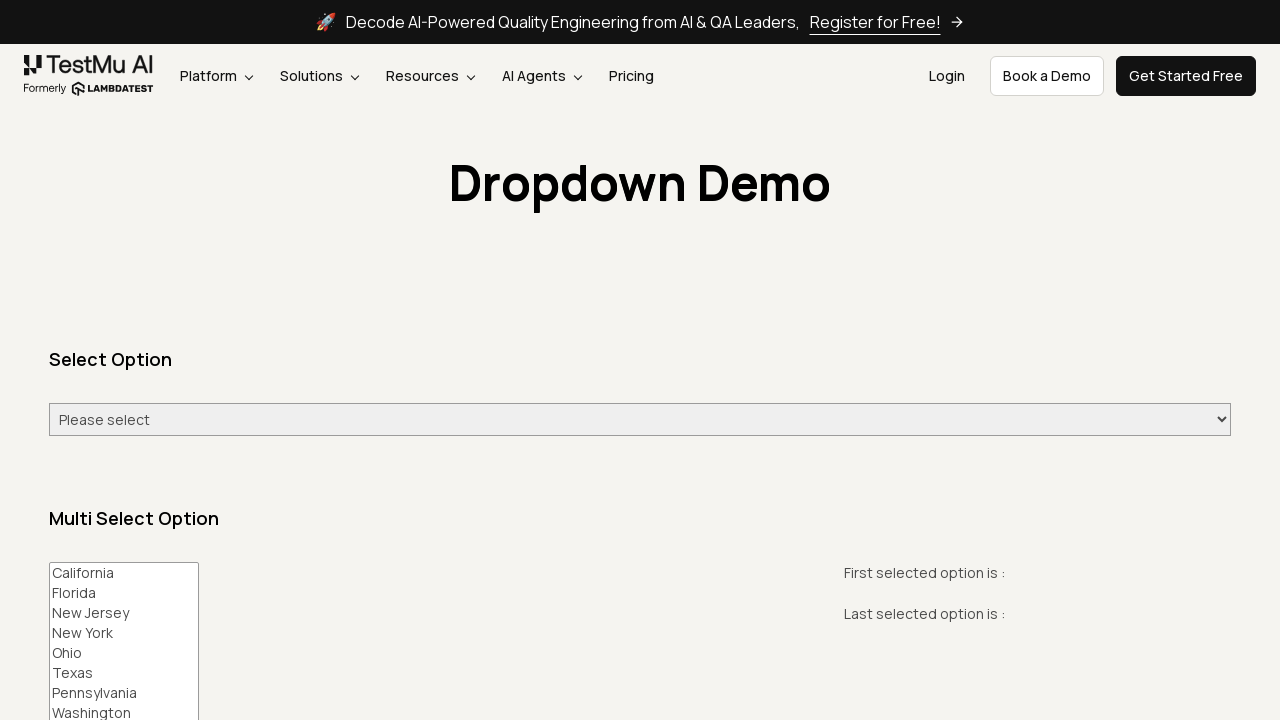